Tests validation by entering only a username without password and verifying that an error message appears for the empty password field

Starting URL: https://opensource-demo.orangehrmlive.com/

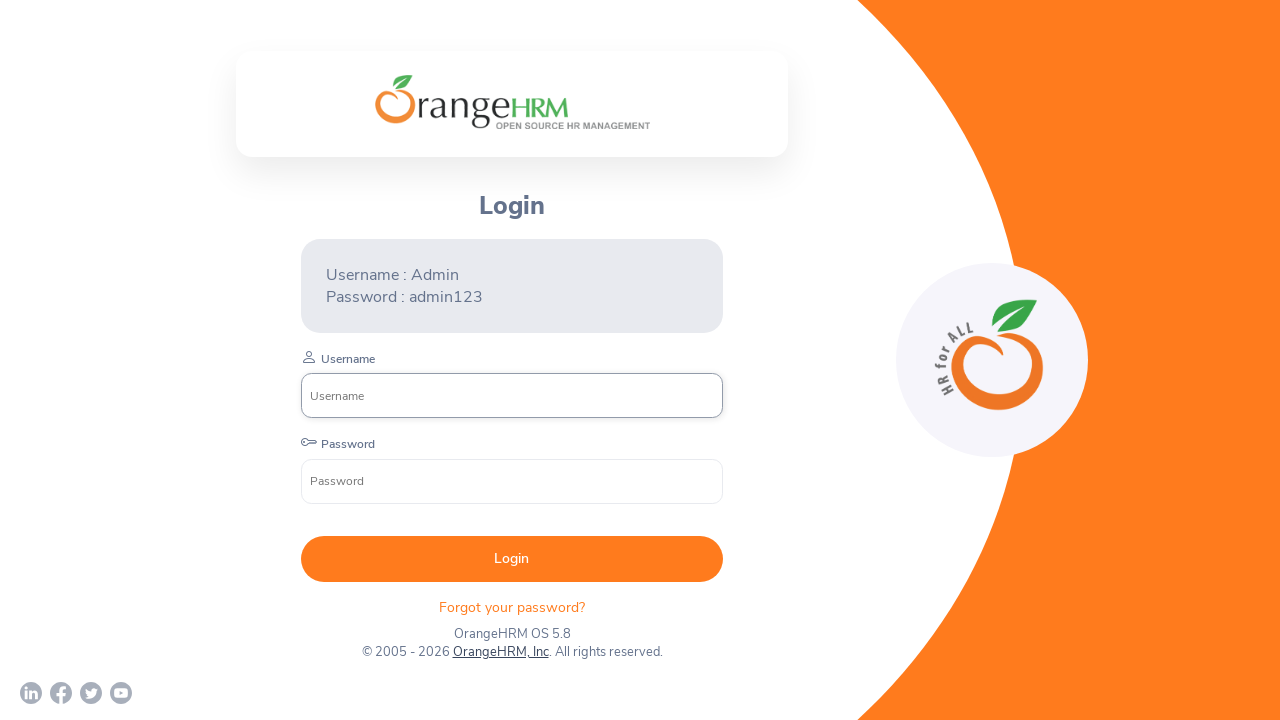

Navigated to OrangeHRM login page
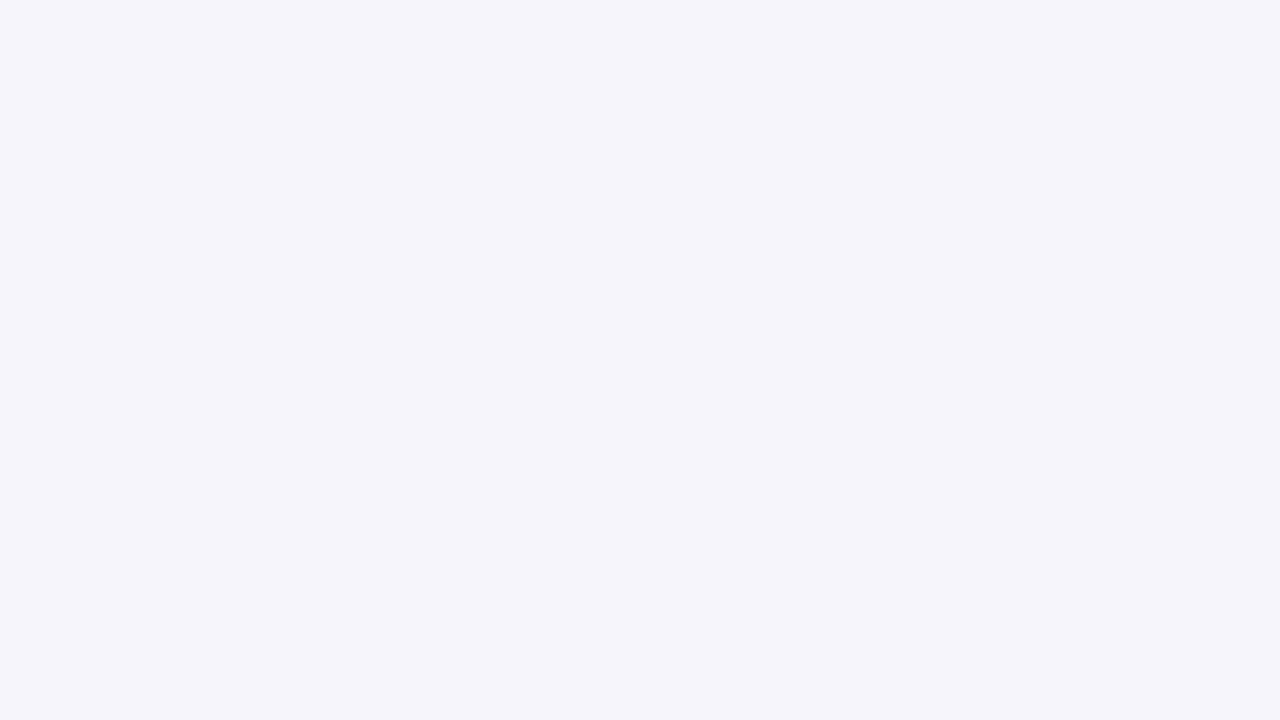

Entered 'Admin' in username field on input[name='username']
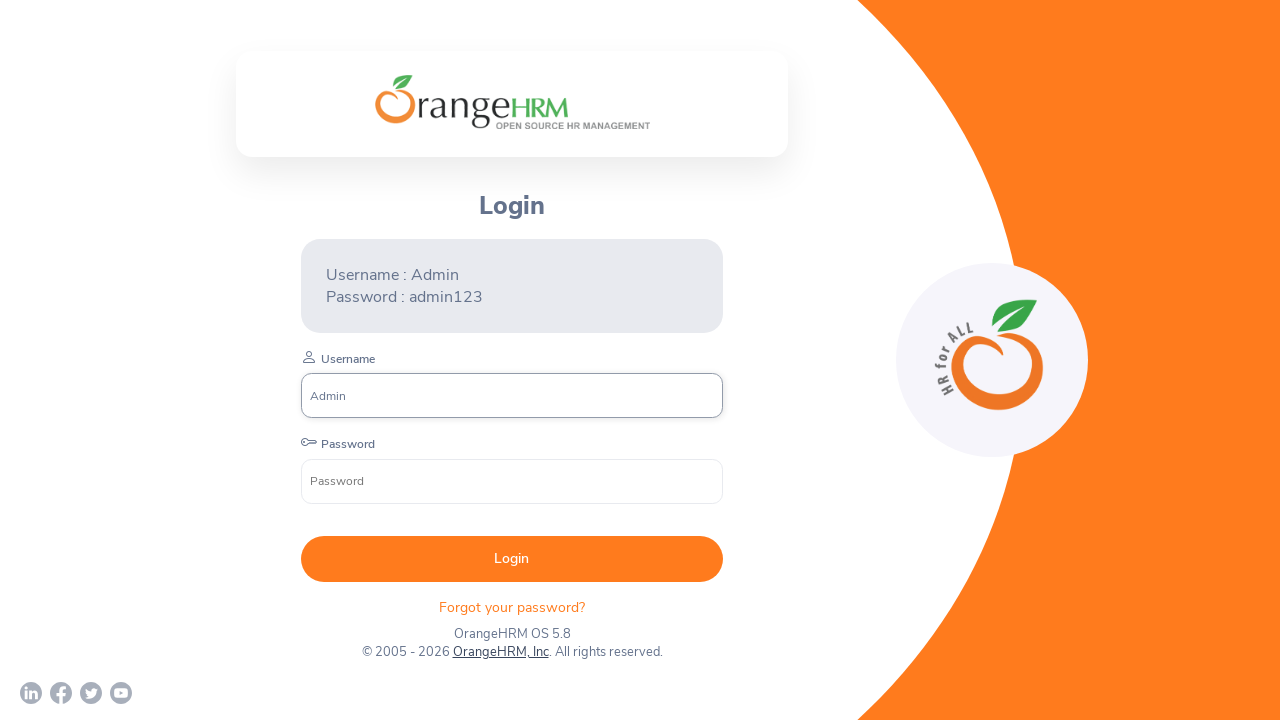

Clicked login button without entering password at (512, 559) on button[type='submit']
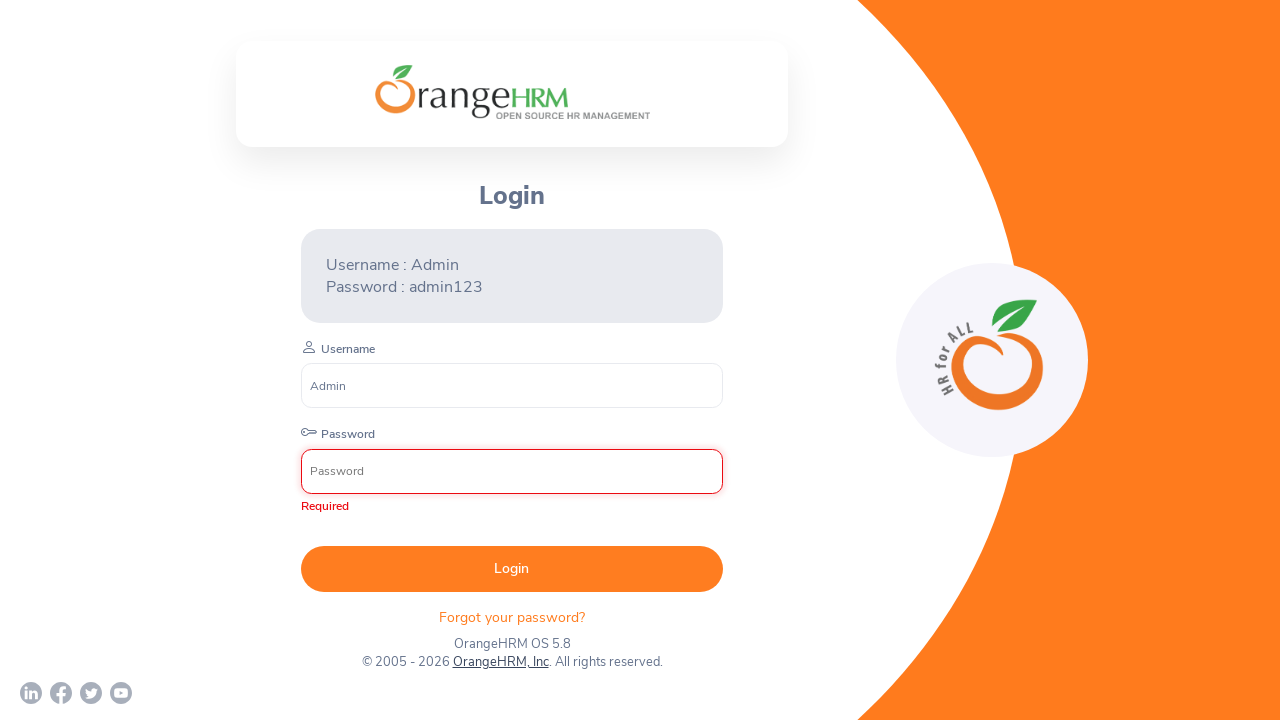

Password field error message appeared and is visible
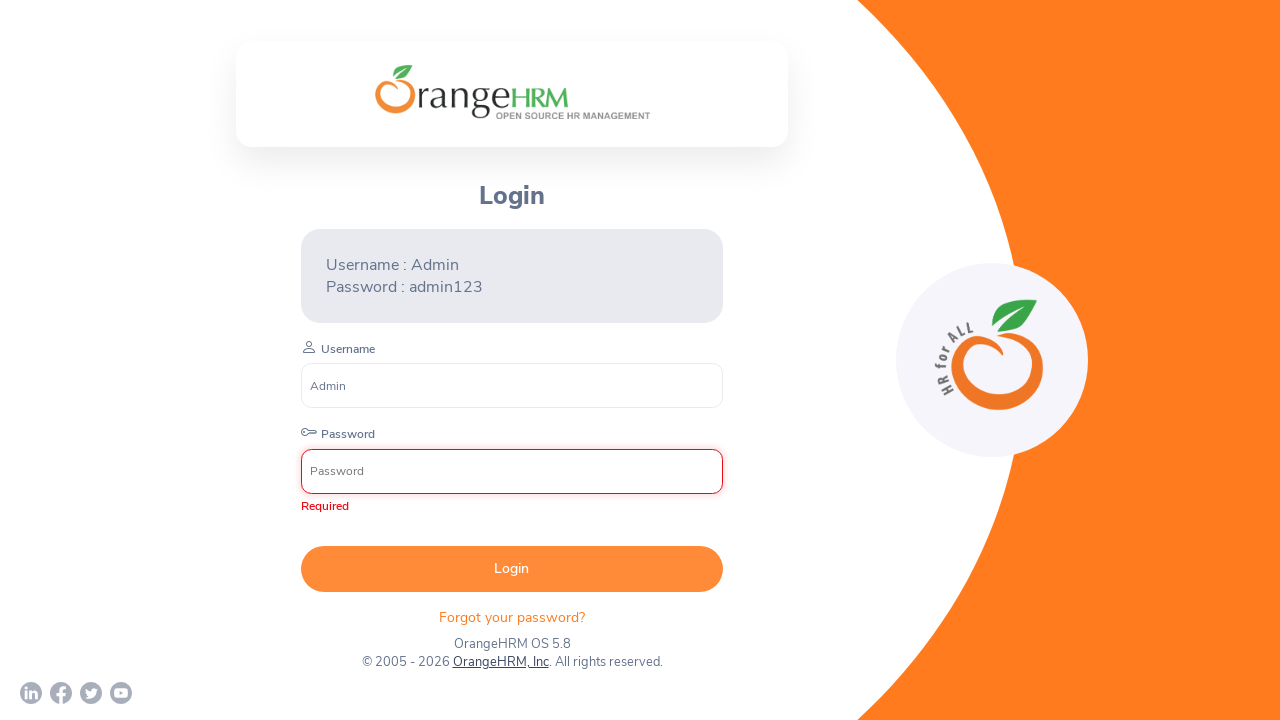

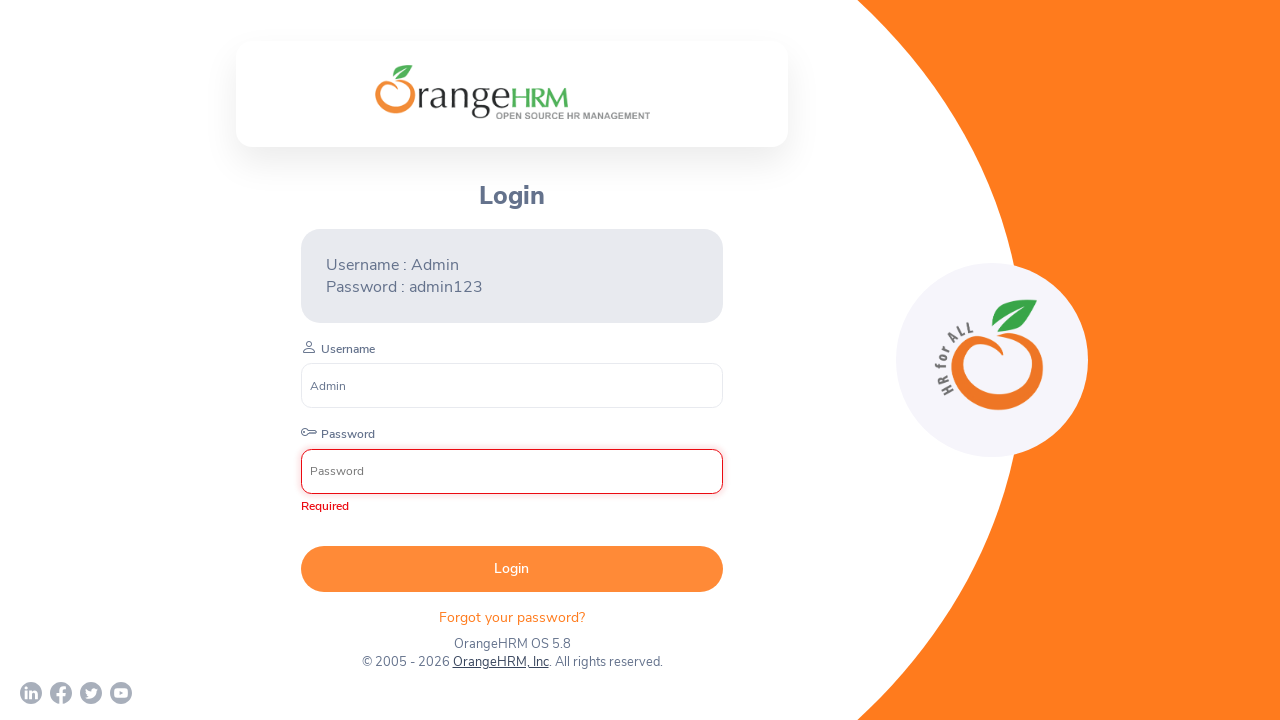